Tests editing a todo item by double-clicking, changing text, and pressing Enter

Starting URL: https://demo.playwright.dev/todomvc

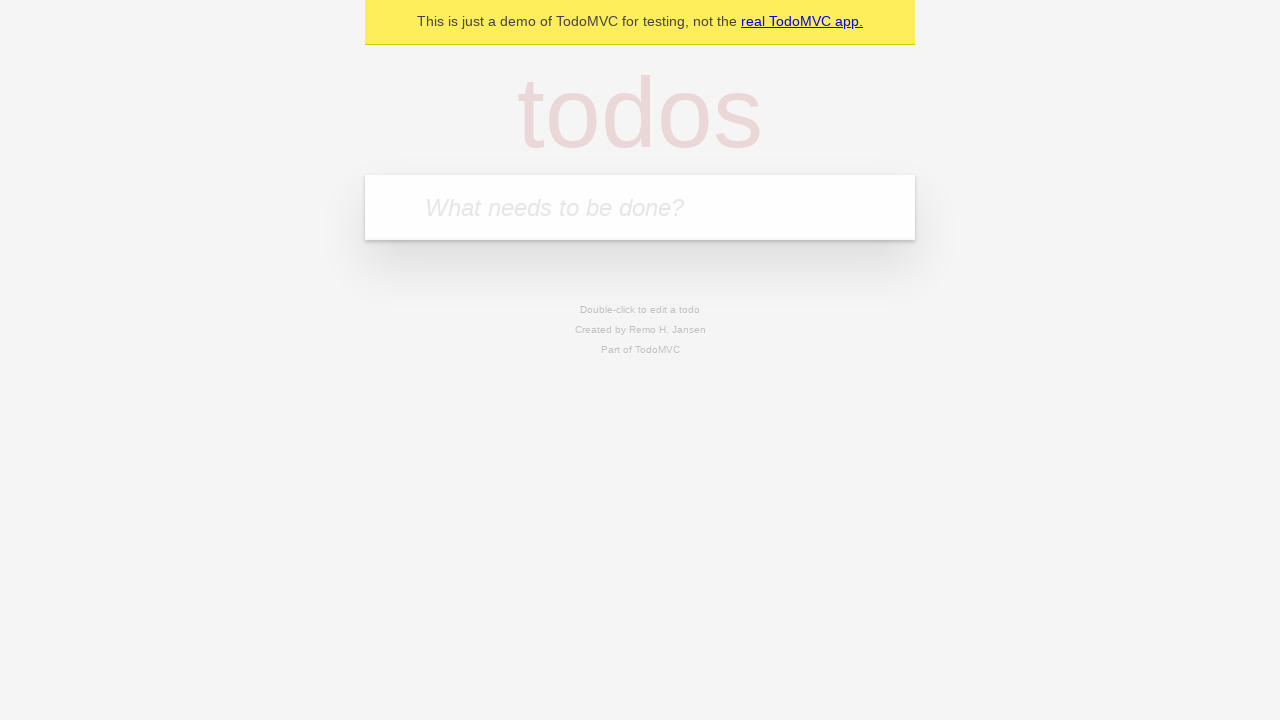

Filled new todo field with 'buy some cheese' on internal:attr=[placeholder="What needs to be done?"i]
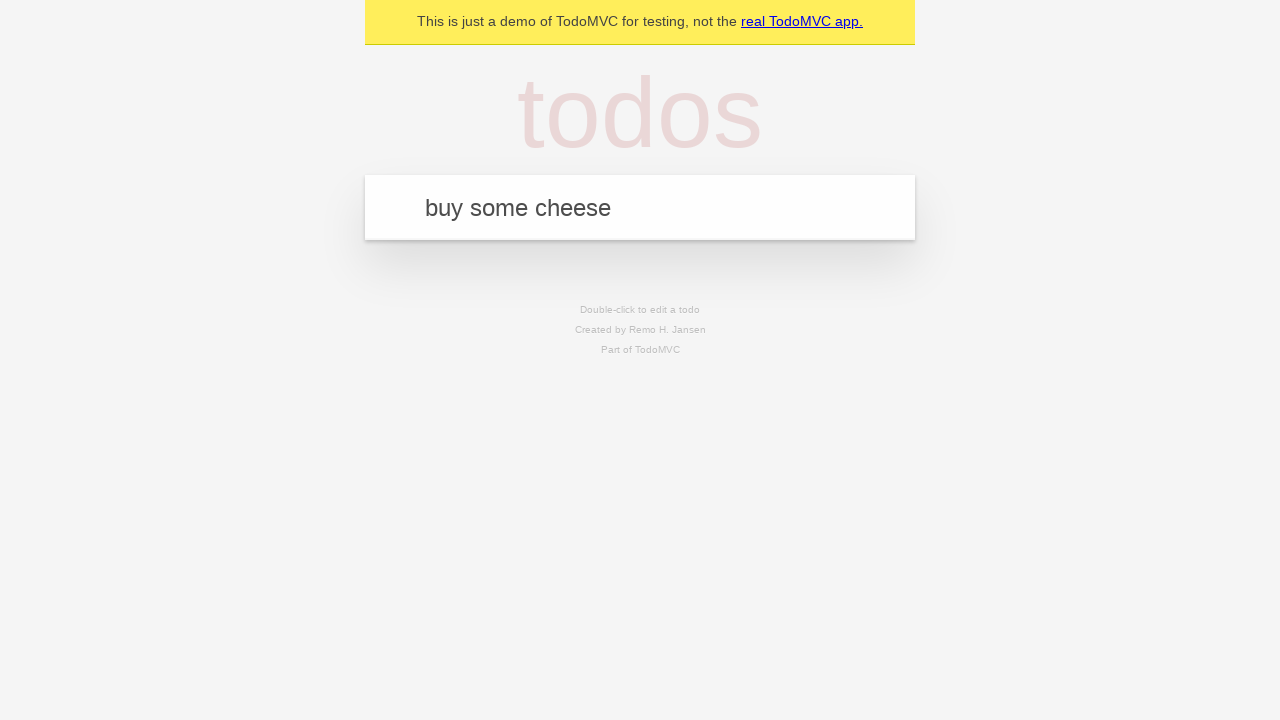

Pressed Enter to create todo item 'buy some cheese' on internal:attr=[placeholder="What needs to be done?"i]
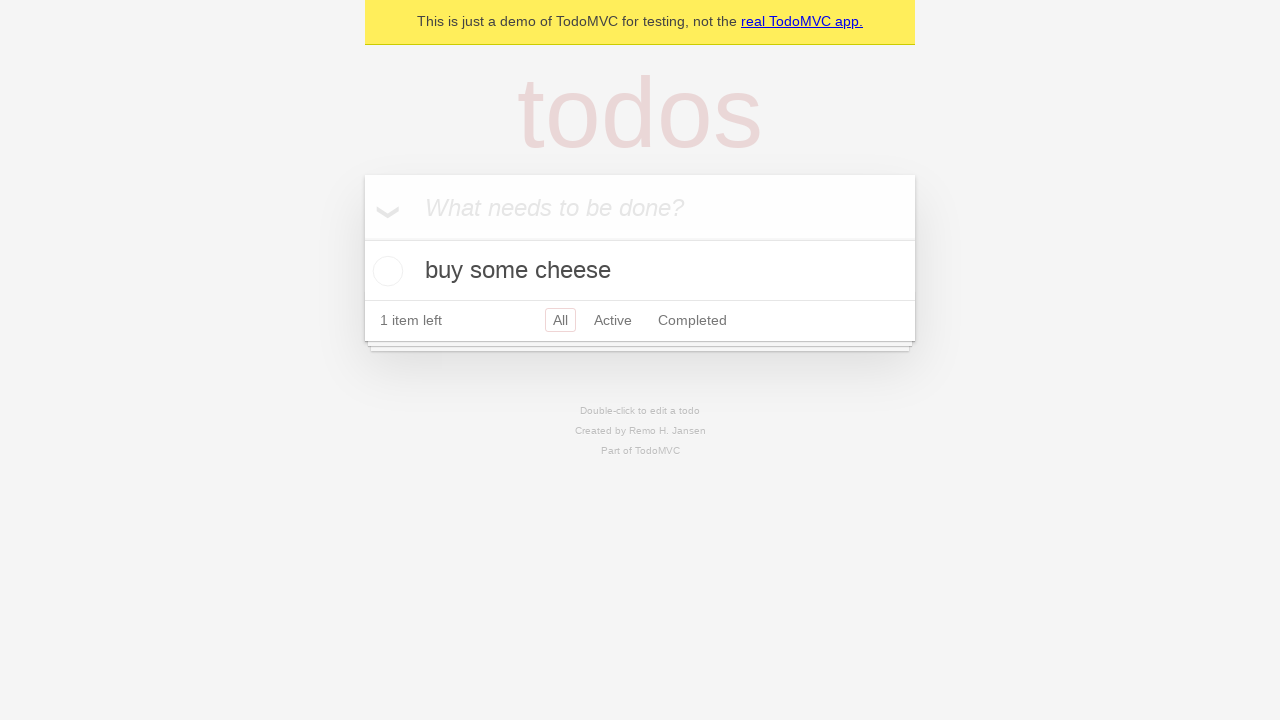

Filled new todo field with 'feed the cat' on internal:attr=[placeholder="What needs to be done?"i]
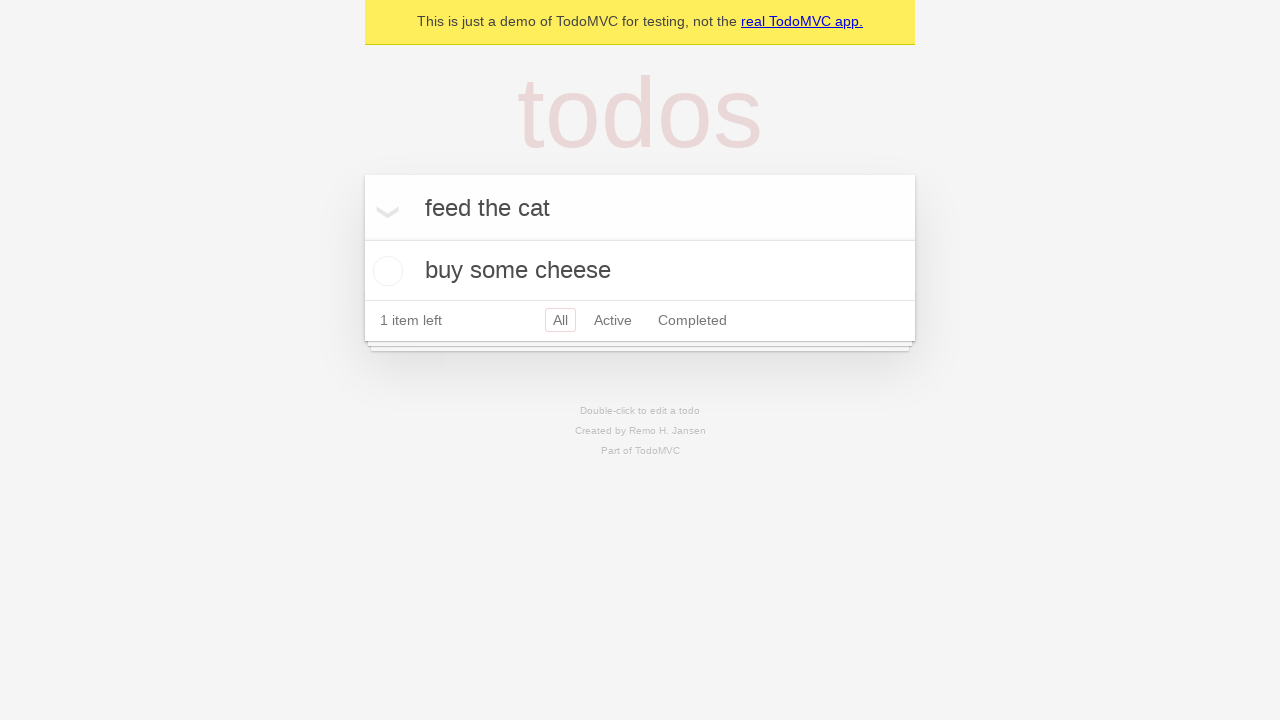

Pressed Enter to create todo item 'feed the cat' on internal:attr=[placeholder="What needs to be done?"i]
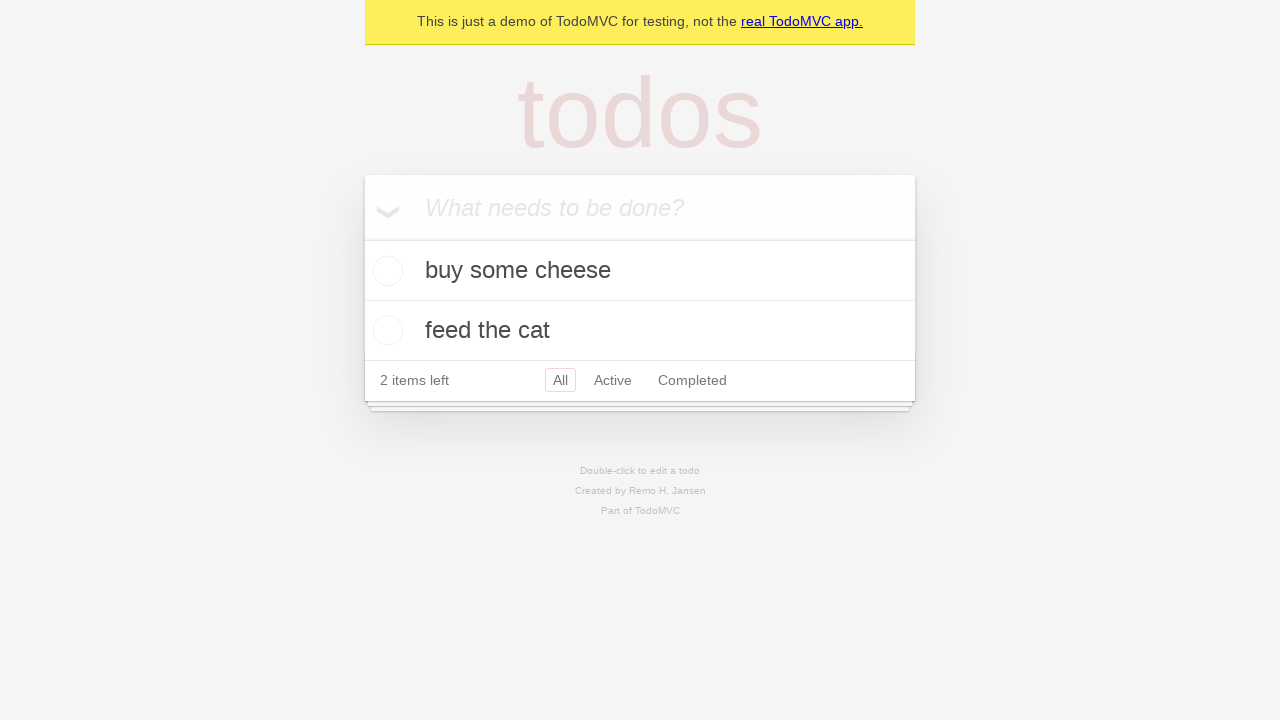

Filled new todo field with 'book a doctors appointment' on internal:attr=[placeholder="What needs to be done?"i]
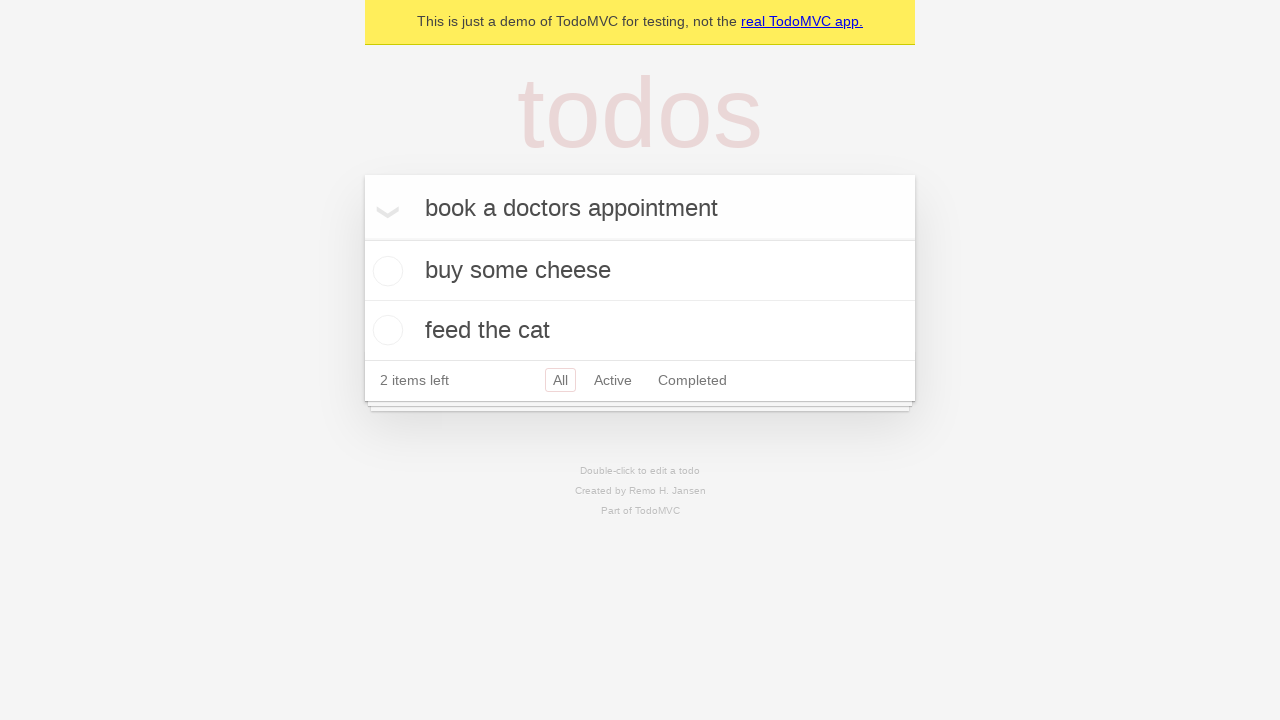

Pressed Enter to create todo item 'book a doctors appointment' on internal:attr=[placeholder="What needs to be done?"i]
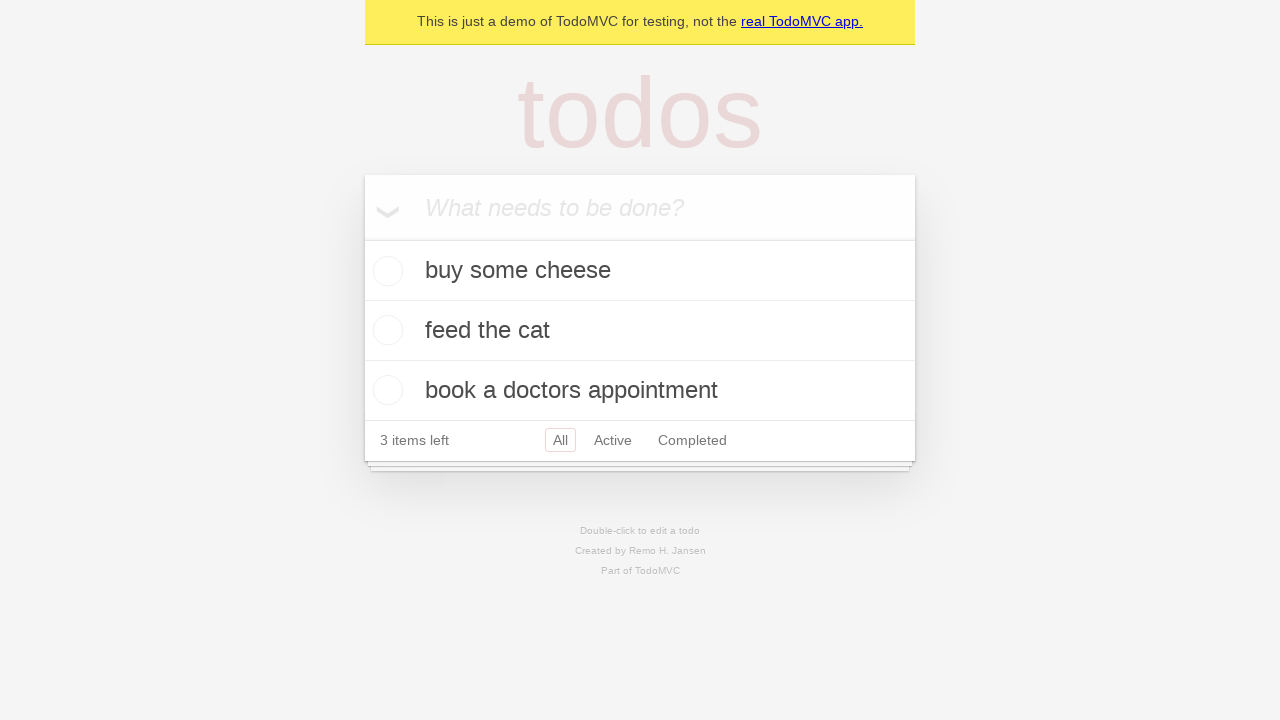

Waited for all 3 todo items to be created in localStorage
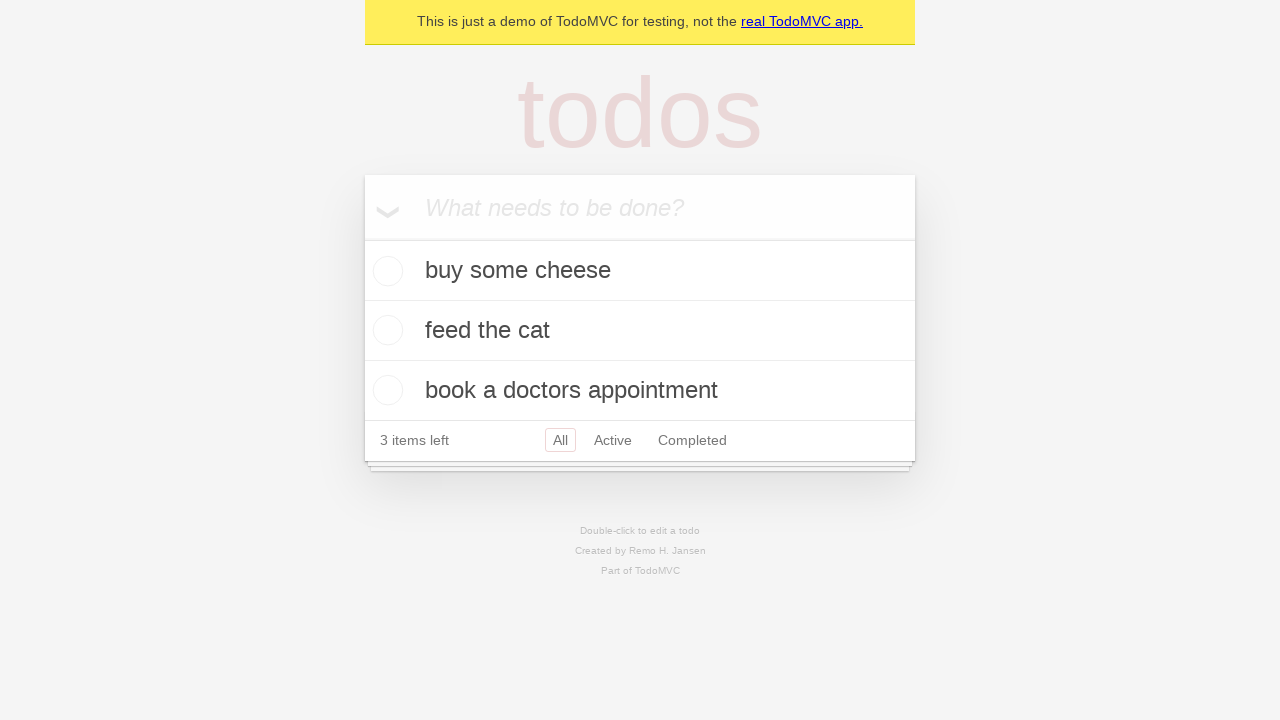

Located all todo items on the page
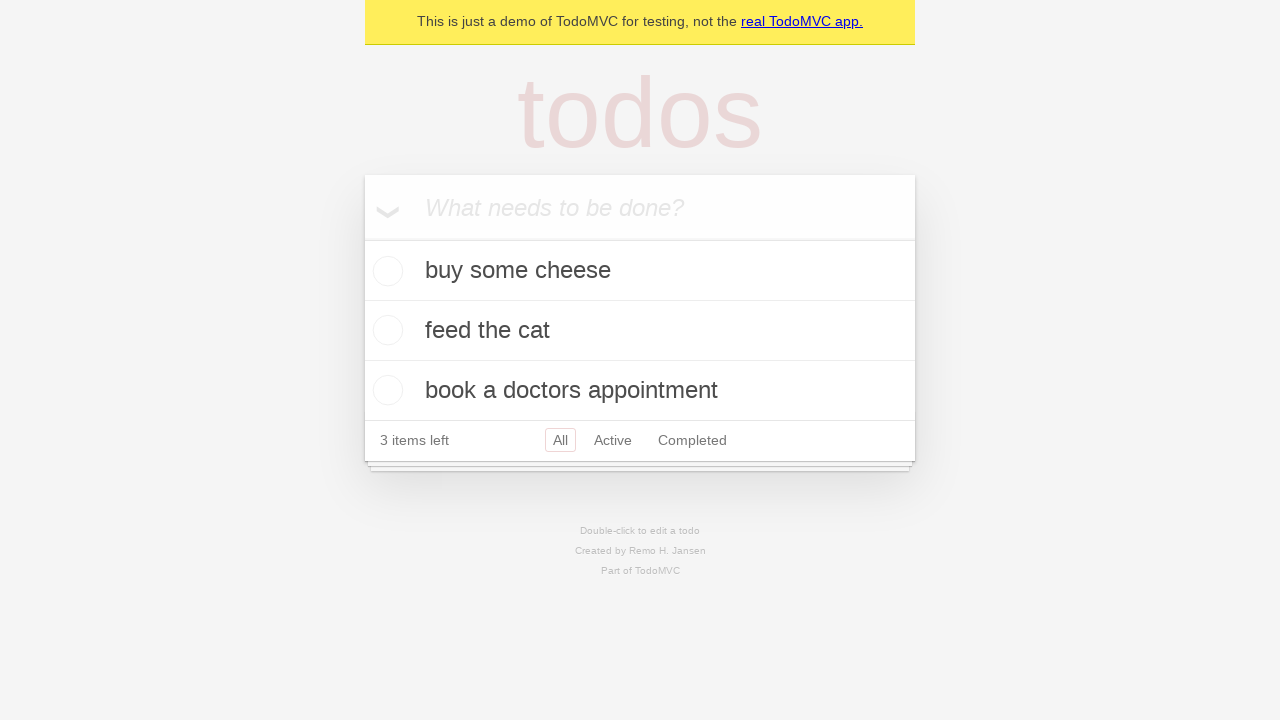

Selected the second todo item
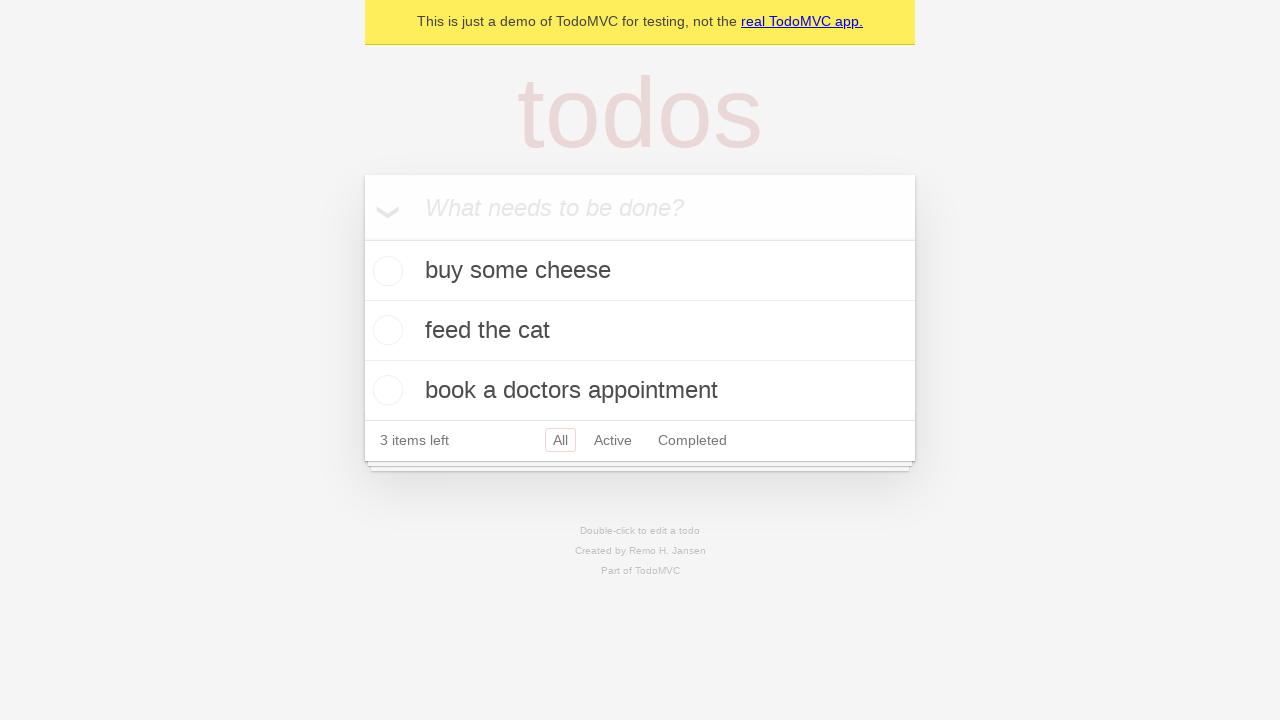

Double-clicked the second todo item to enter edit mode at (640, 331) on internal:testid=[data-testid="todo-item"s] >> nth=1
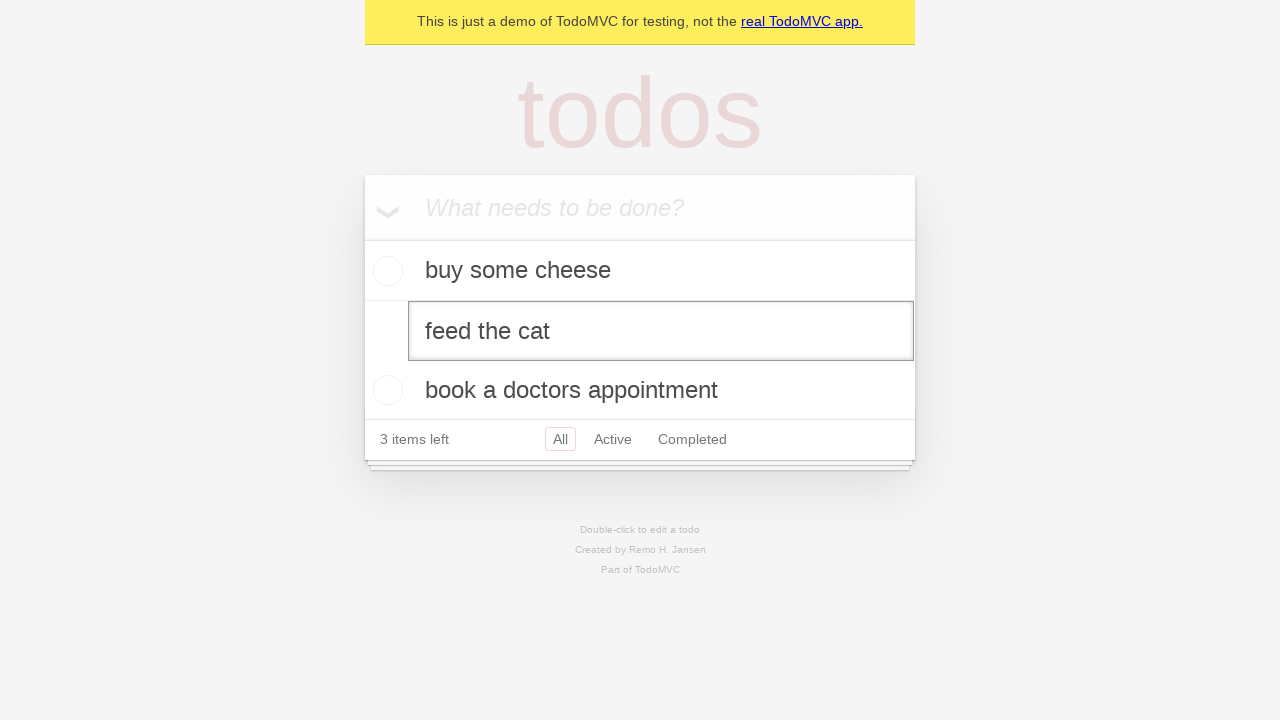

Changed todo text to 'buy some sausages' on internal:testid=[data-testid="todo-item"s] >> nth=1 >> internal:role=textbox[nam
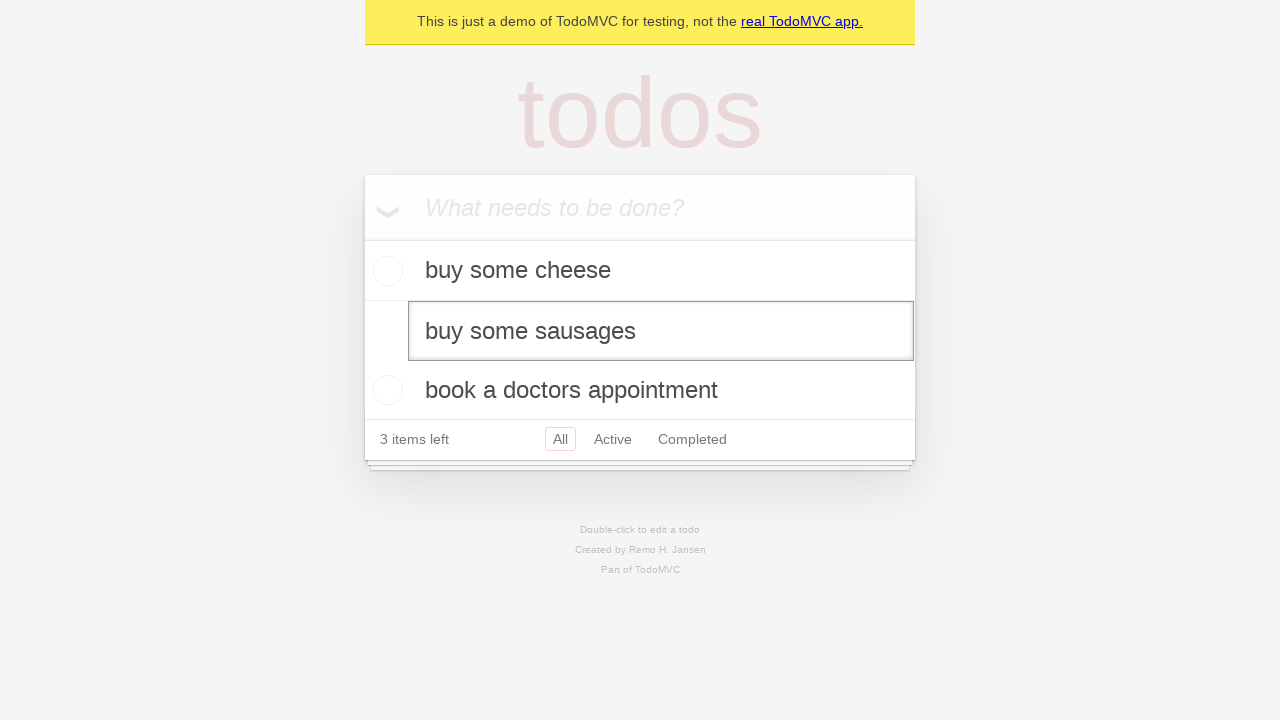

Pressed Enter to save the edited todo item on internal:testid=[data-testid="todo-item"s] >> nth=1 >> internal:role=textbox[nam
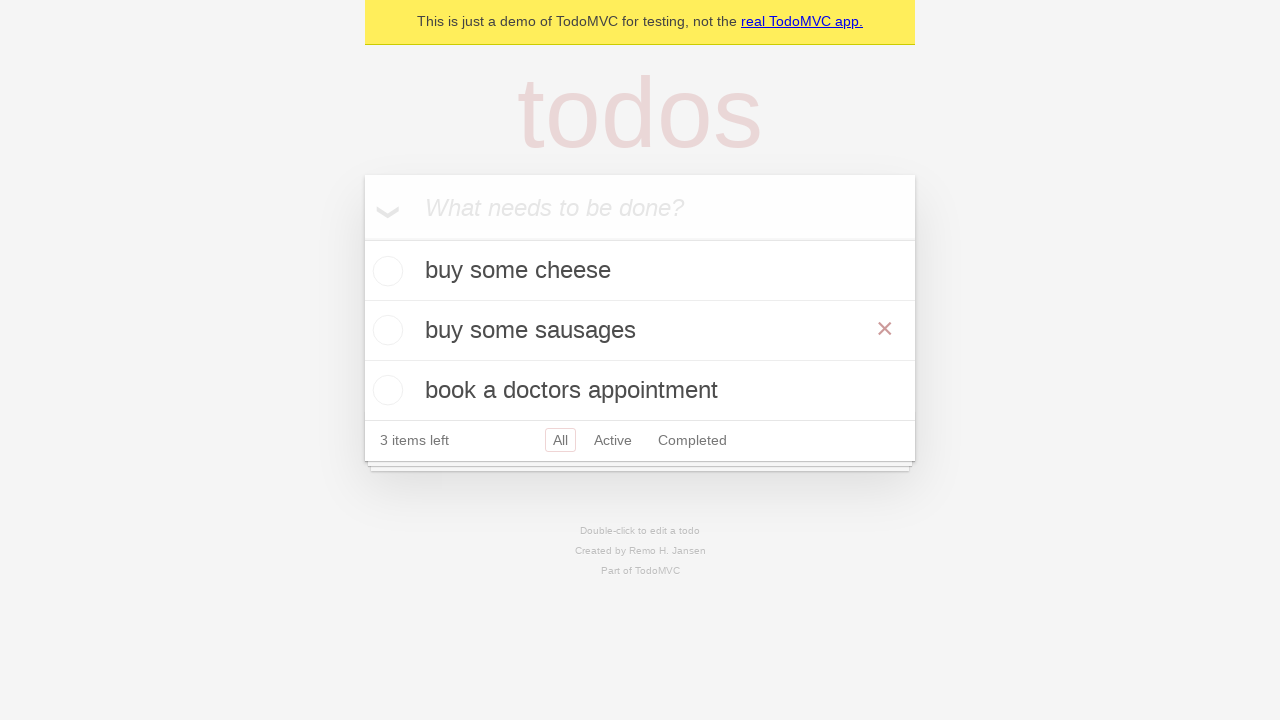

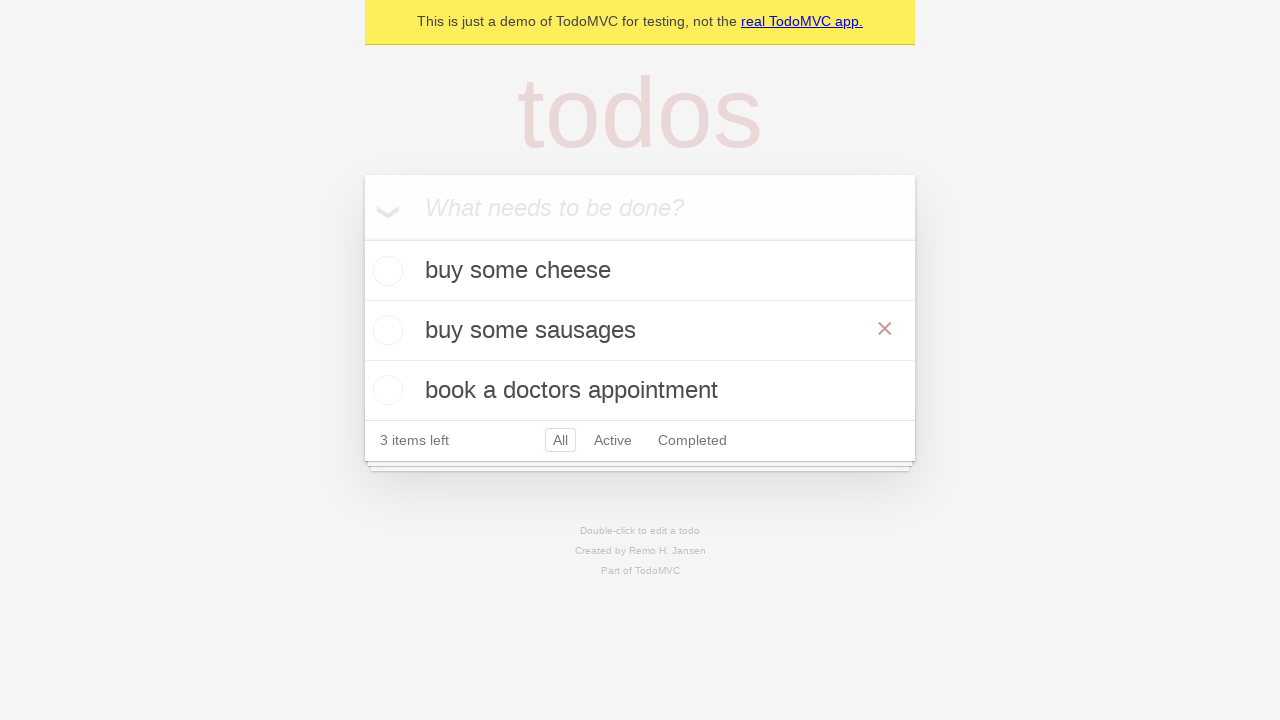